Searches for Mercedes at junkyard, gets VIN number, then decodes it on elcats.ru to verify CLK model

Starting URL: https://www.picknpull.com/check-inventory/vehicle-search?make=182&model=3611&distance=25&zip=95123&year=

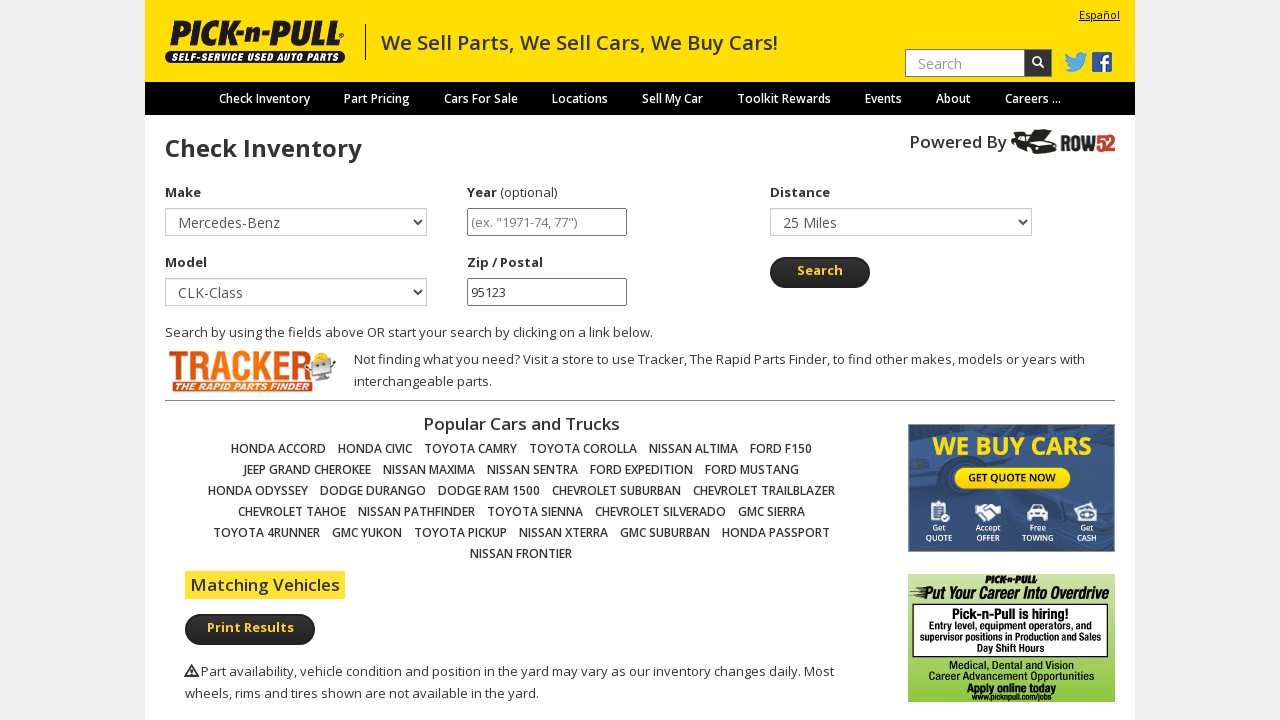

Search results loaded with Mercedes vehicles visible
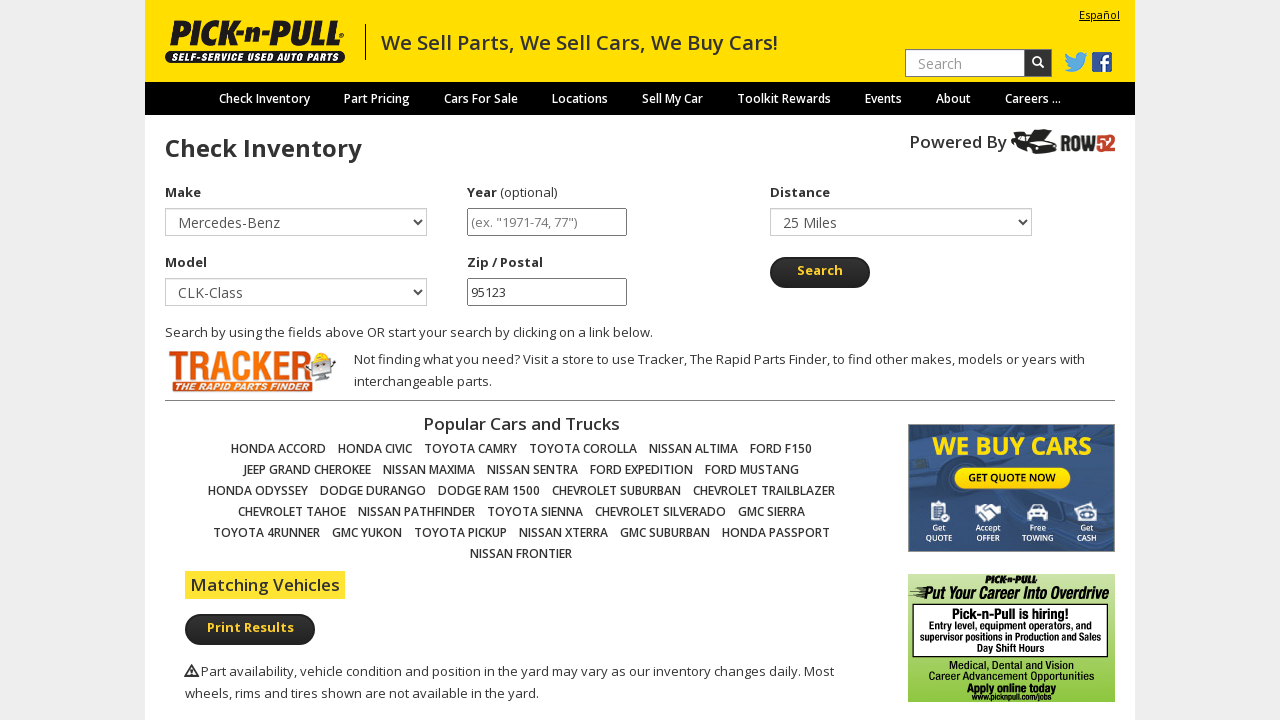

Clicked on first Mercedes vehicle result at (262, 360) on div.fixed-table-body table img[alt*='Mercedes'] >> nth=0
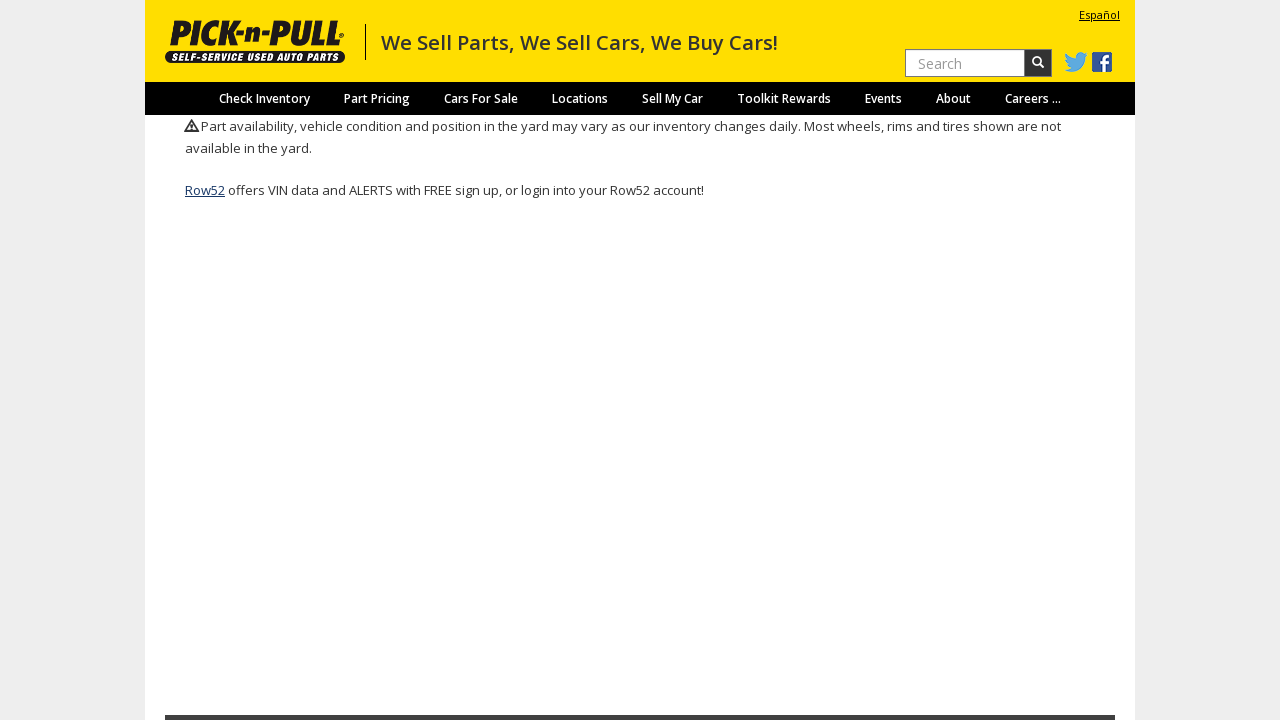

Vehicle details page loaded
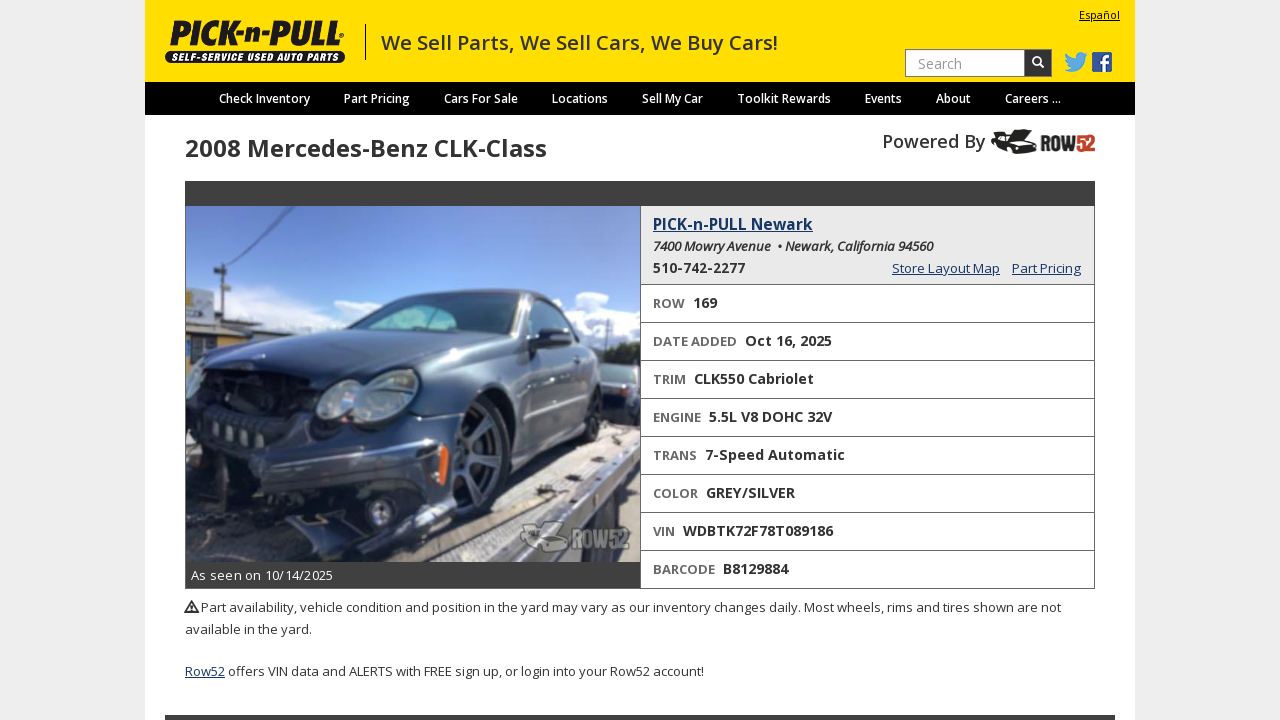

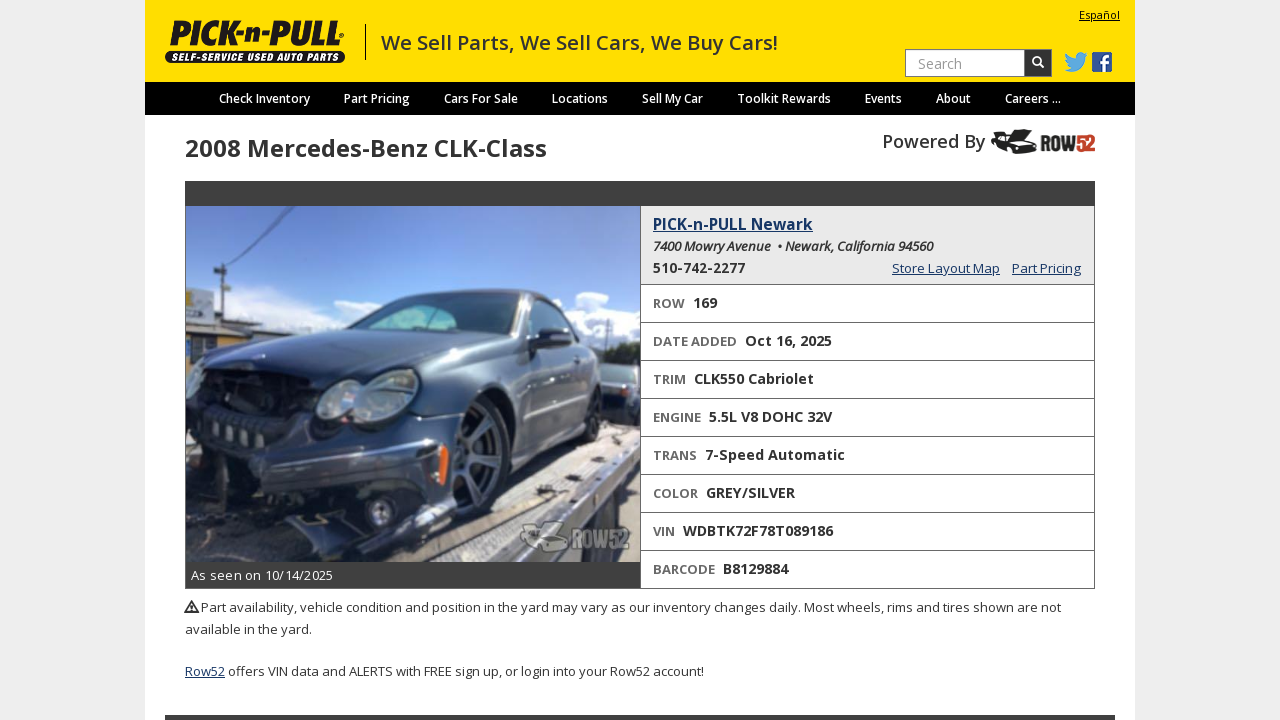